Tests opening a new browser tab by clicking a button and verifying content in the new tab

Starting URL: https://demoqa.com/browser-windows

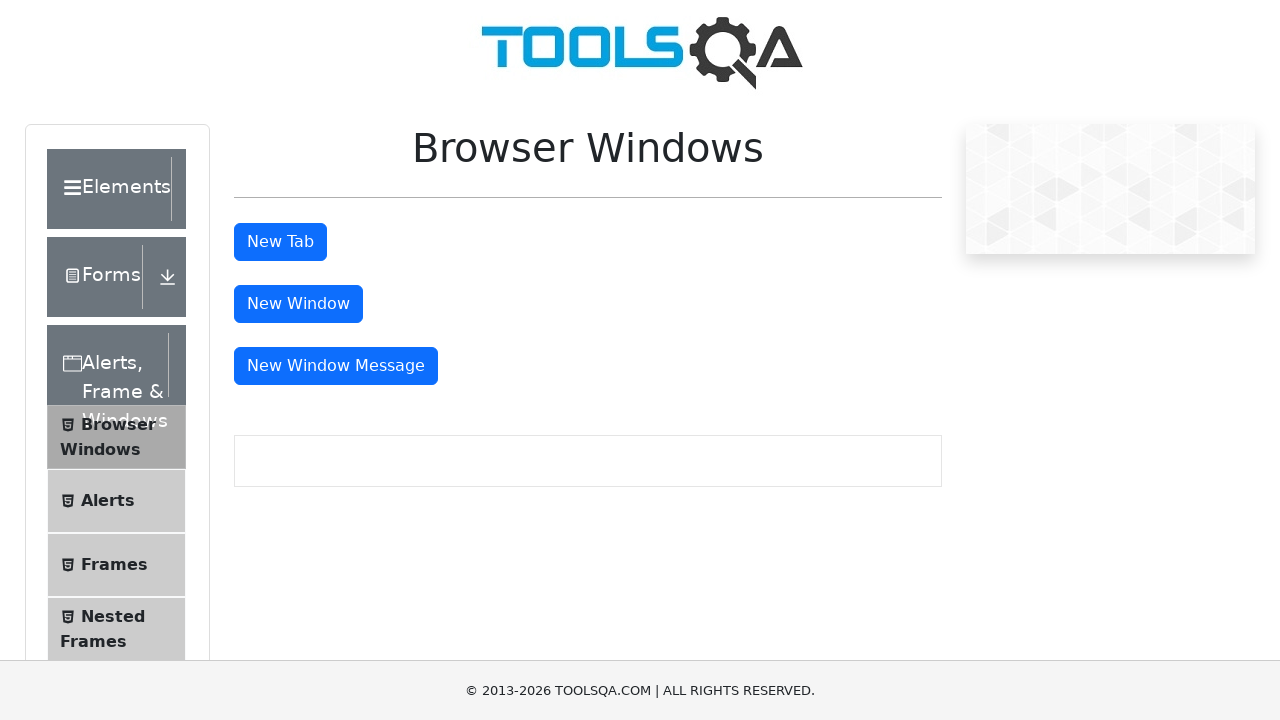

Clicked tab button to open new browser tab at (280, 242) on #tabButton
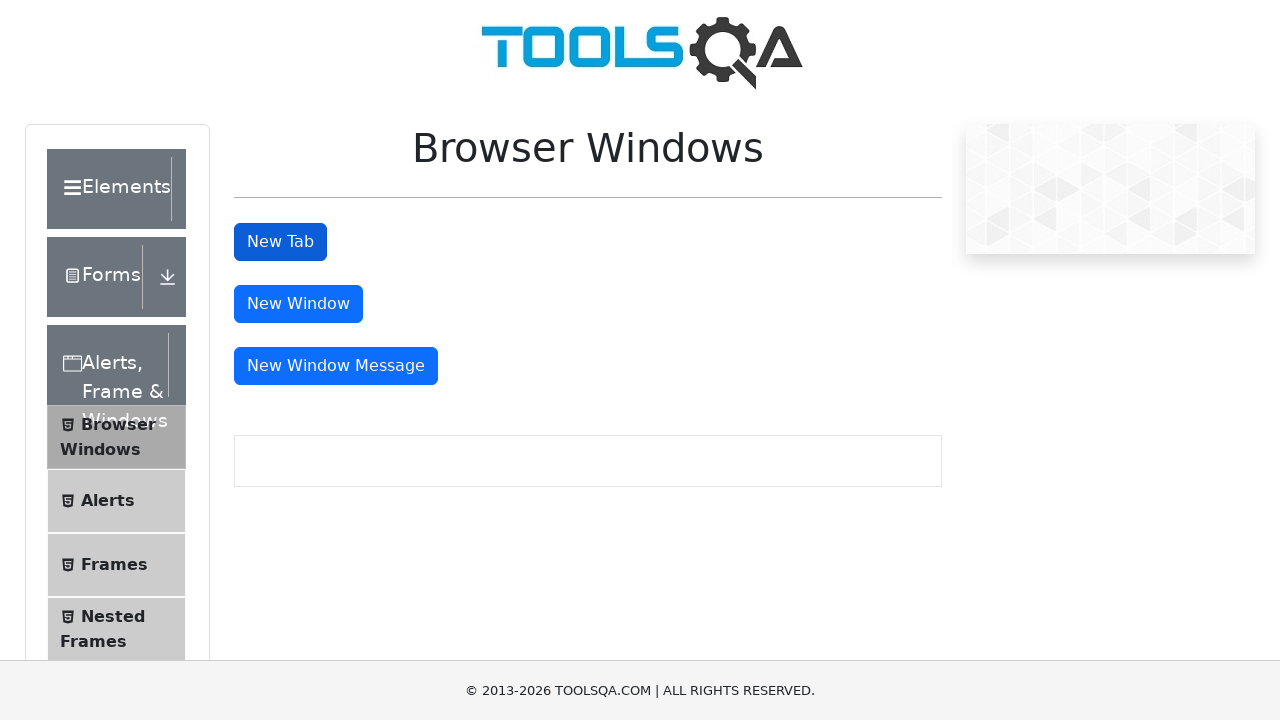

New tab opened and page object retrieved
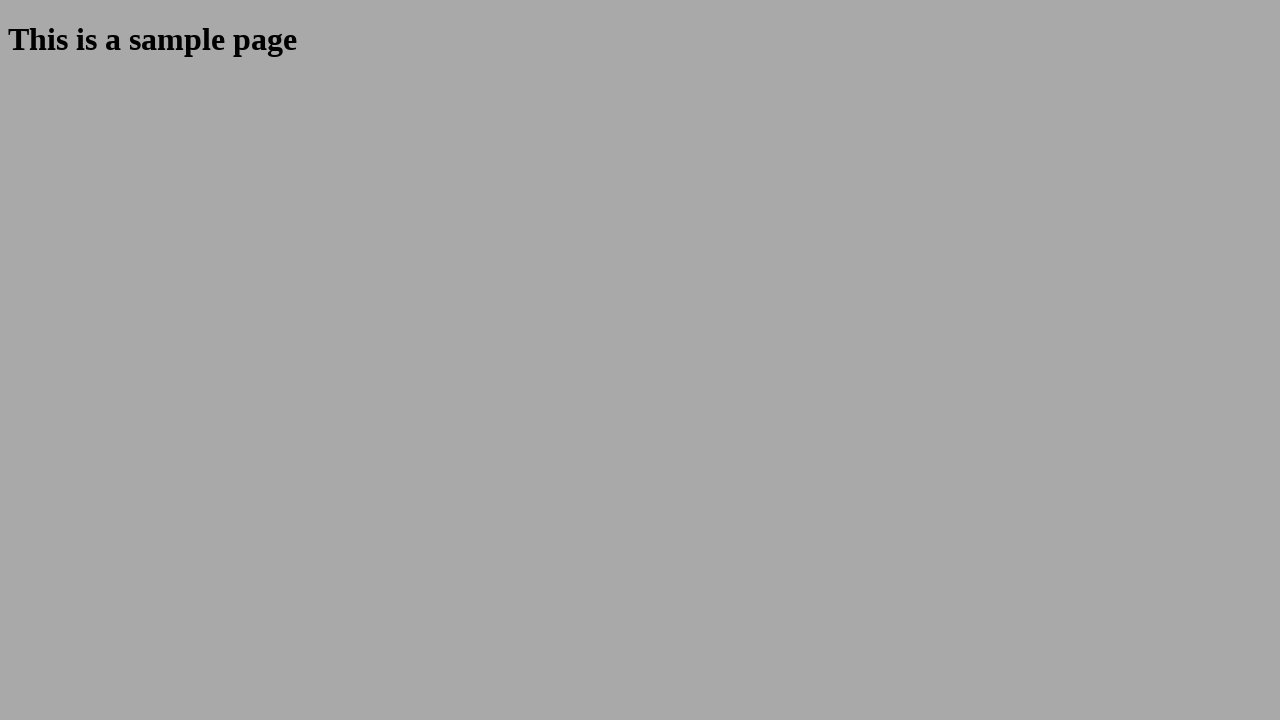

Sample heading element loaded in new tab
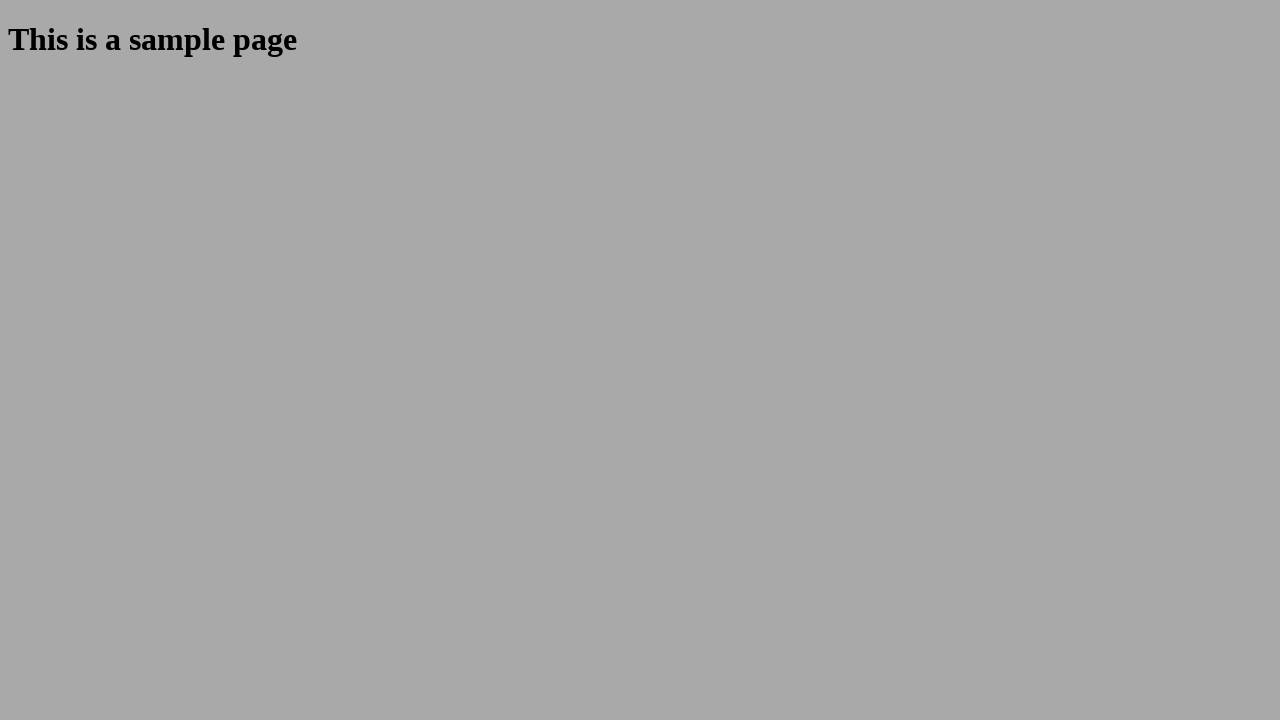

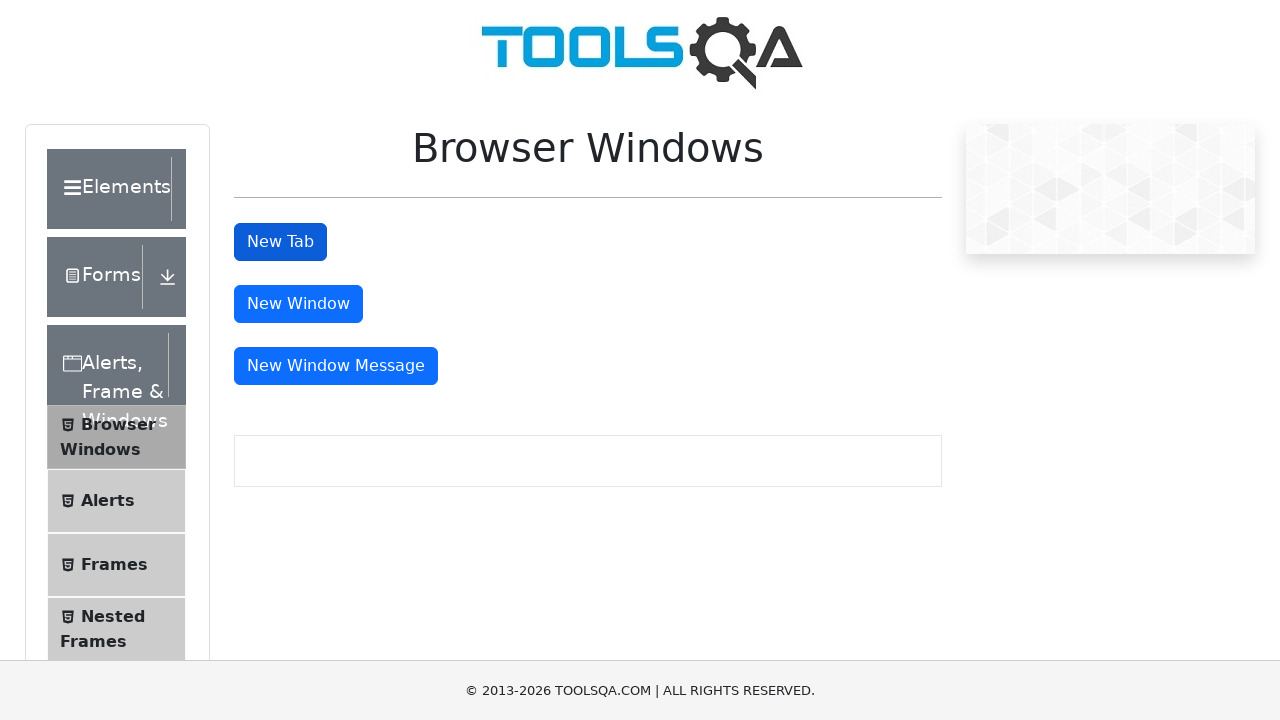